Tests dynamic content loading using custom wait functions by clicking Start and verifying text appears

Starting URL: https://automationfc.github.io/dynamic-loading/

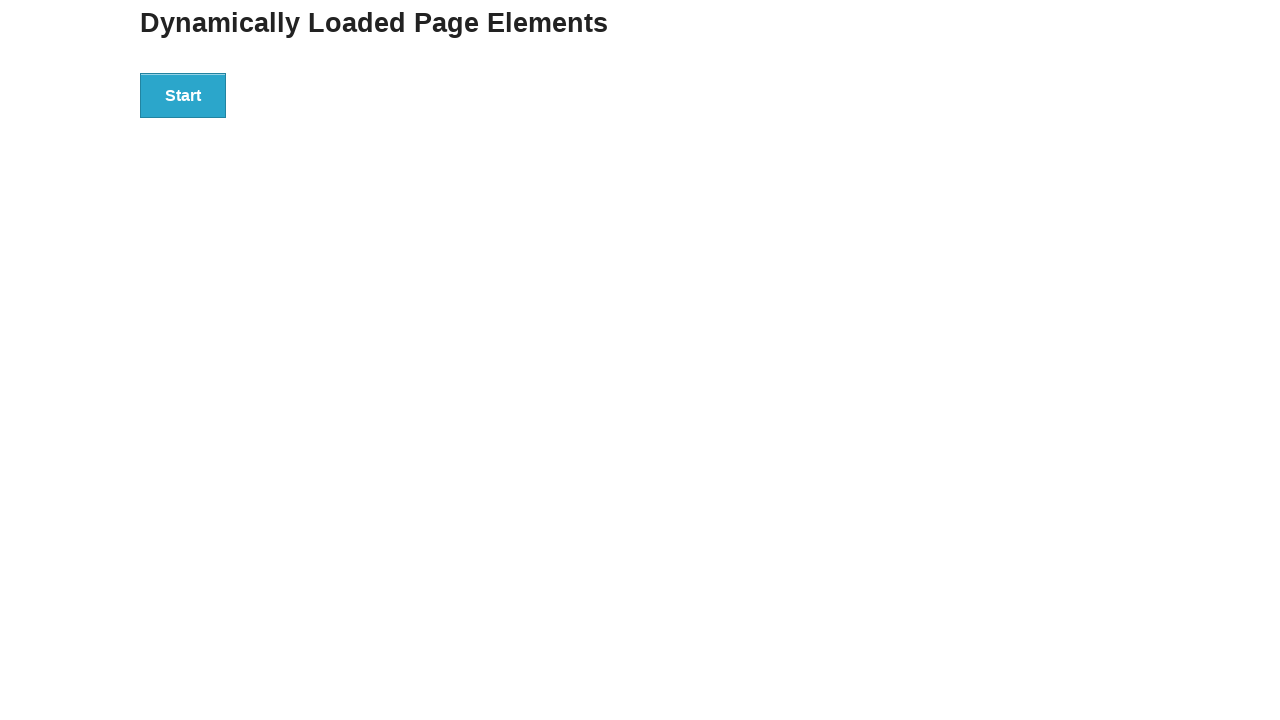

Navigated to dynamic loading test page
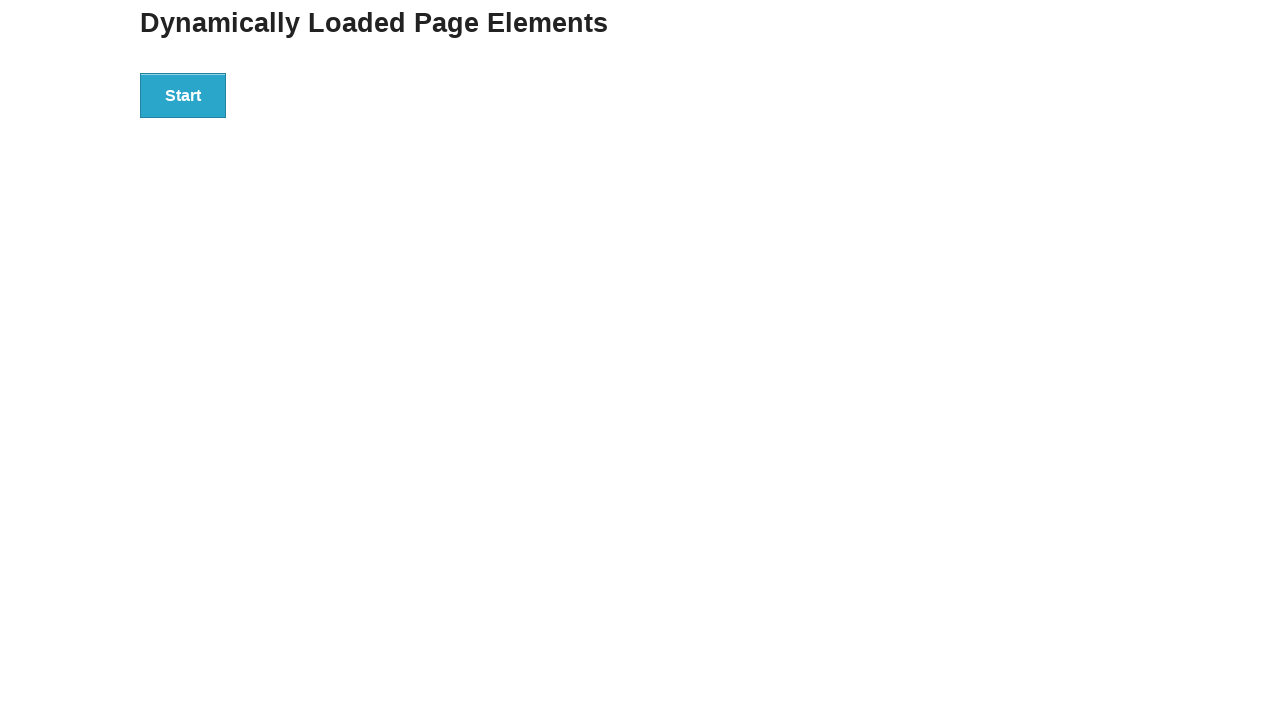

Clicked the Start button to trigger dynamic content loading at (183, 95) on xpath=//button[text()='Start']
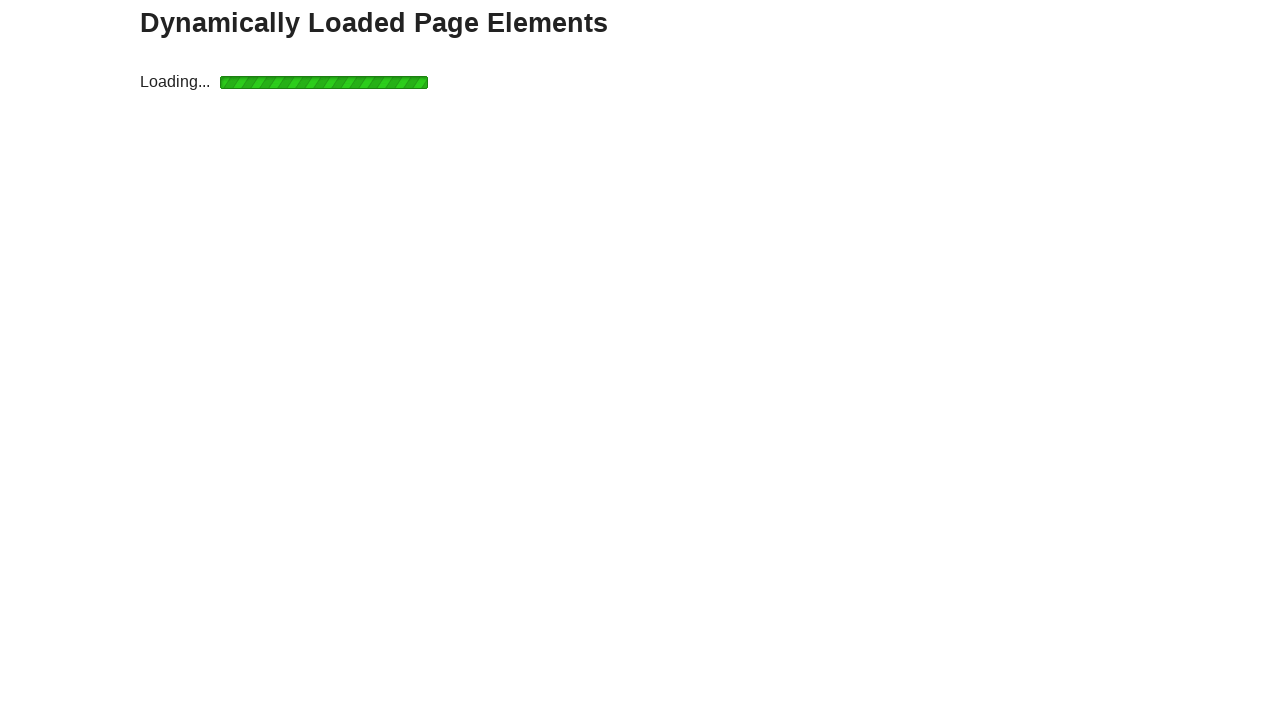

Waited for dynamic content to load - finish element became visible
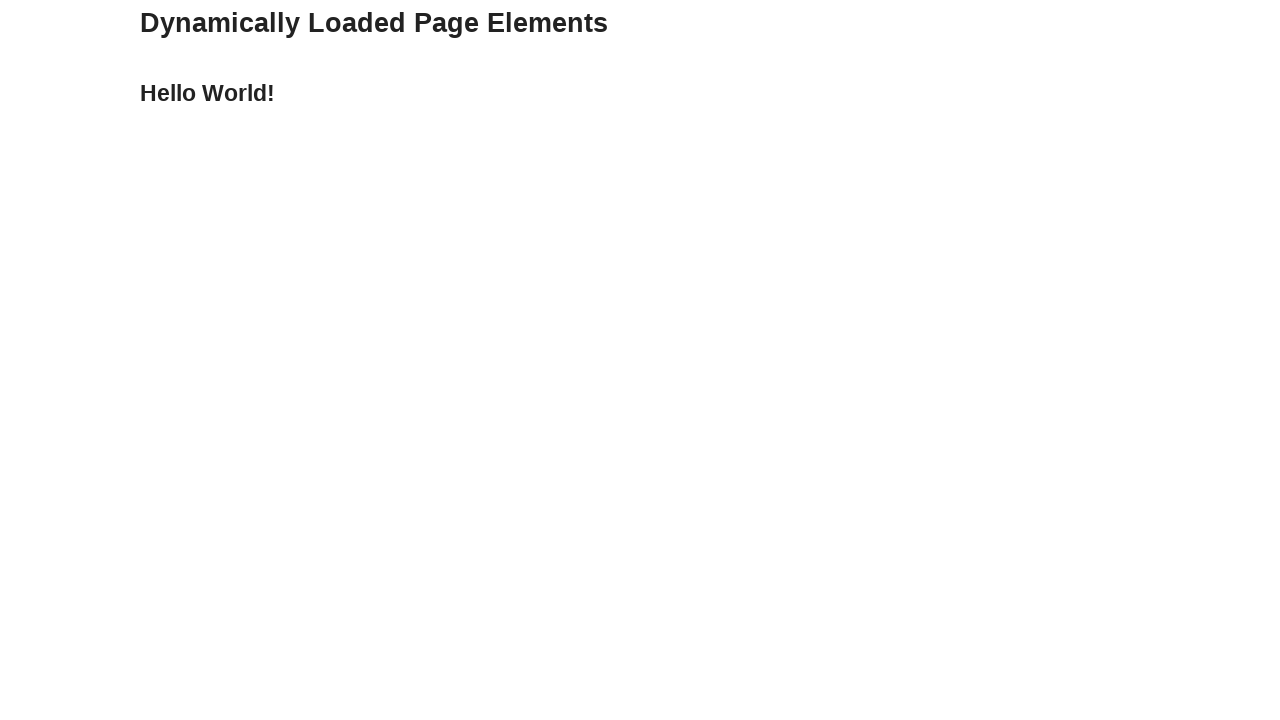

Verified that the loaded text content is 'Hello World!'
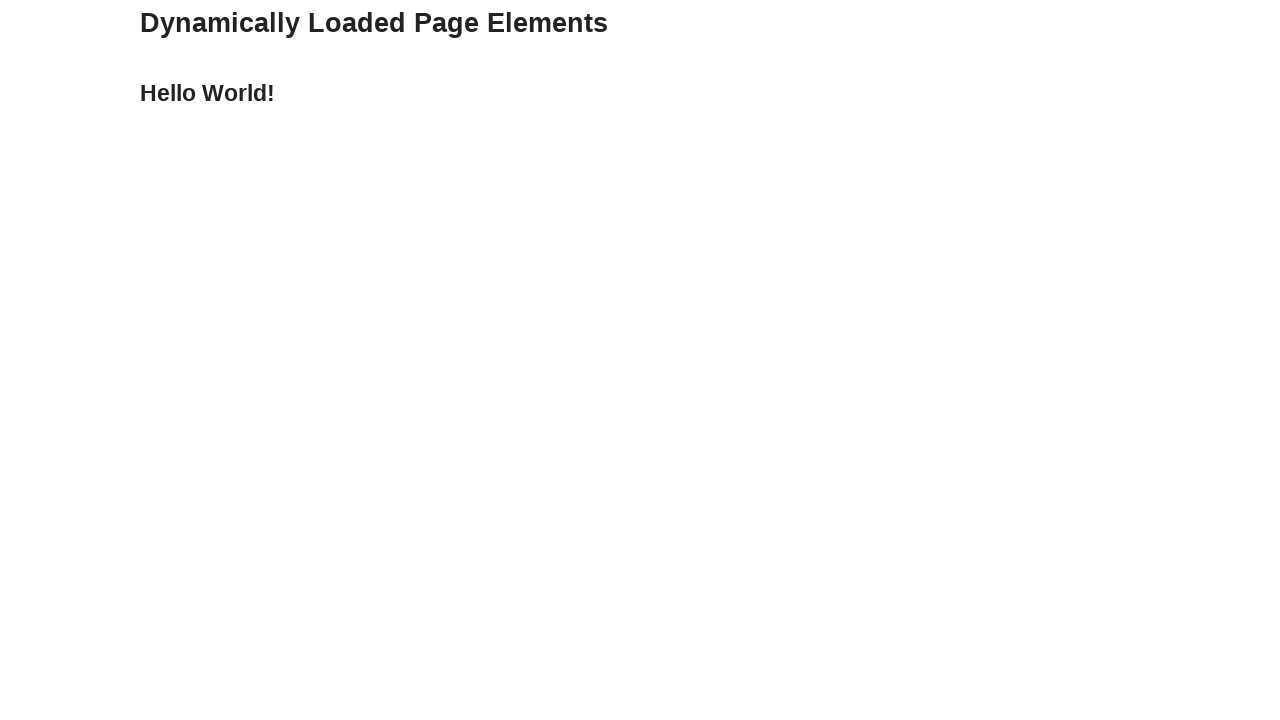

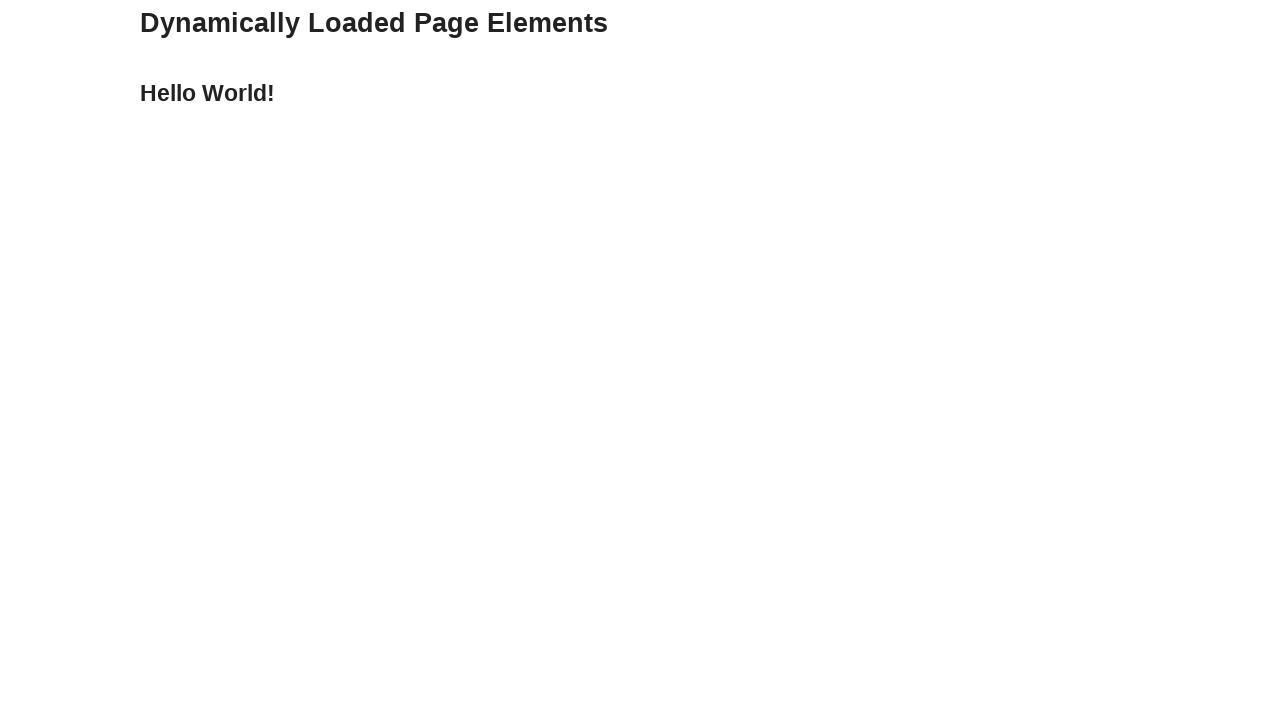